Tests that clicking the login button without entering credentials shows an error message about invalid username

Starting URL: https://the-internet.herokuapp.com/login

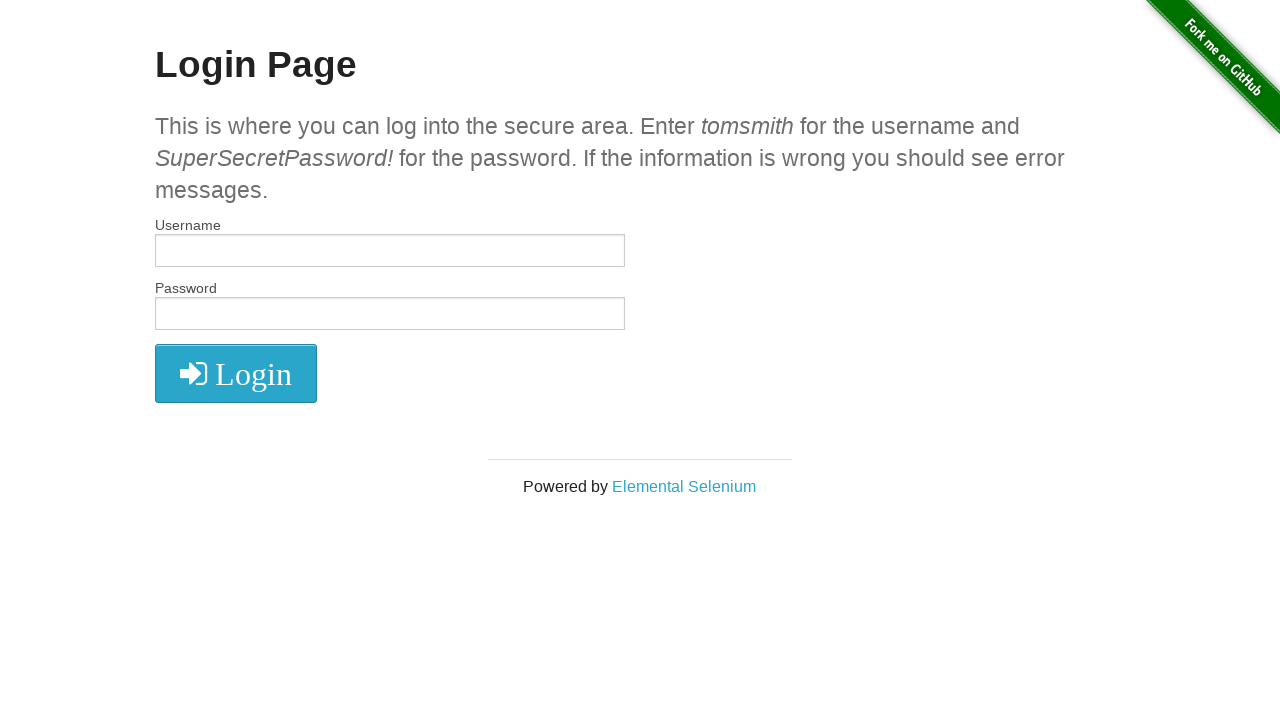

Login form loaded and visible
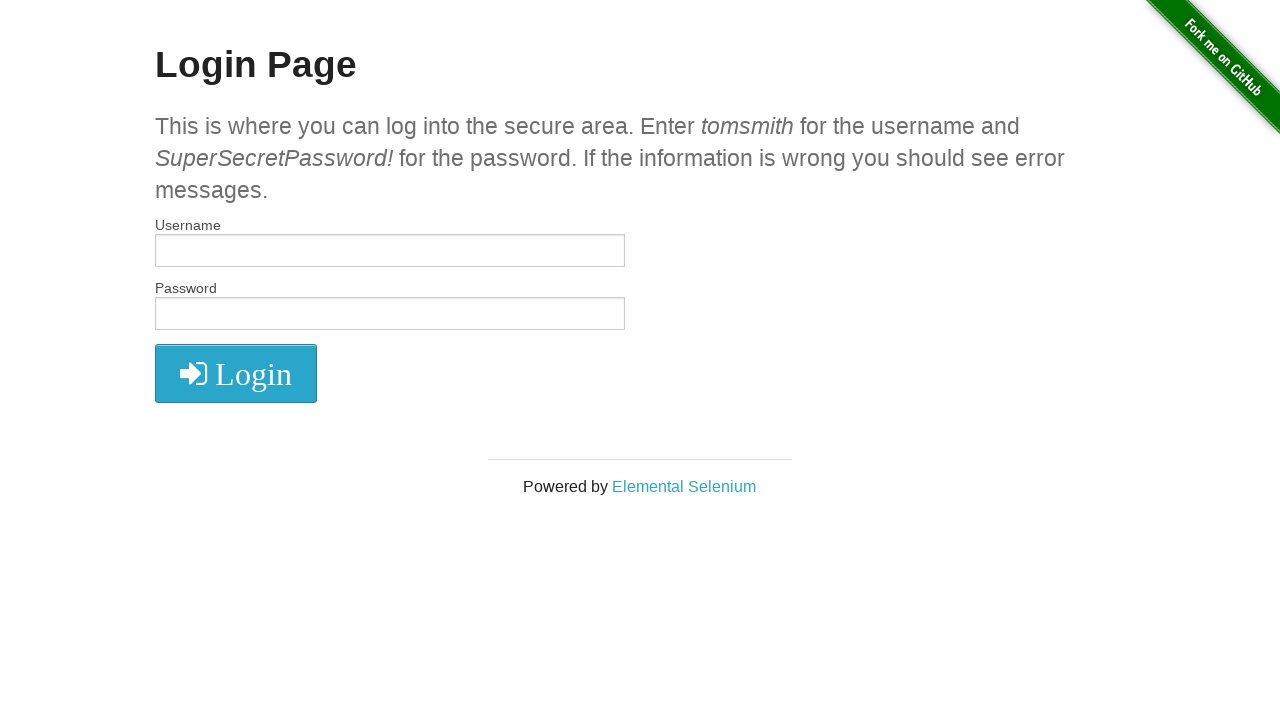

Clicked login button without entering credentials at (236, 373) on #login button
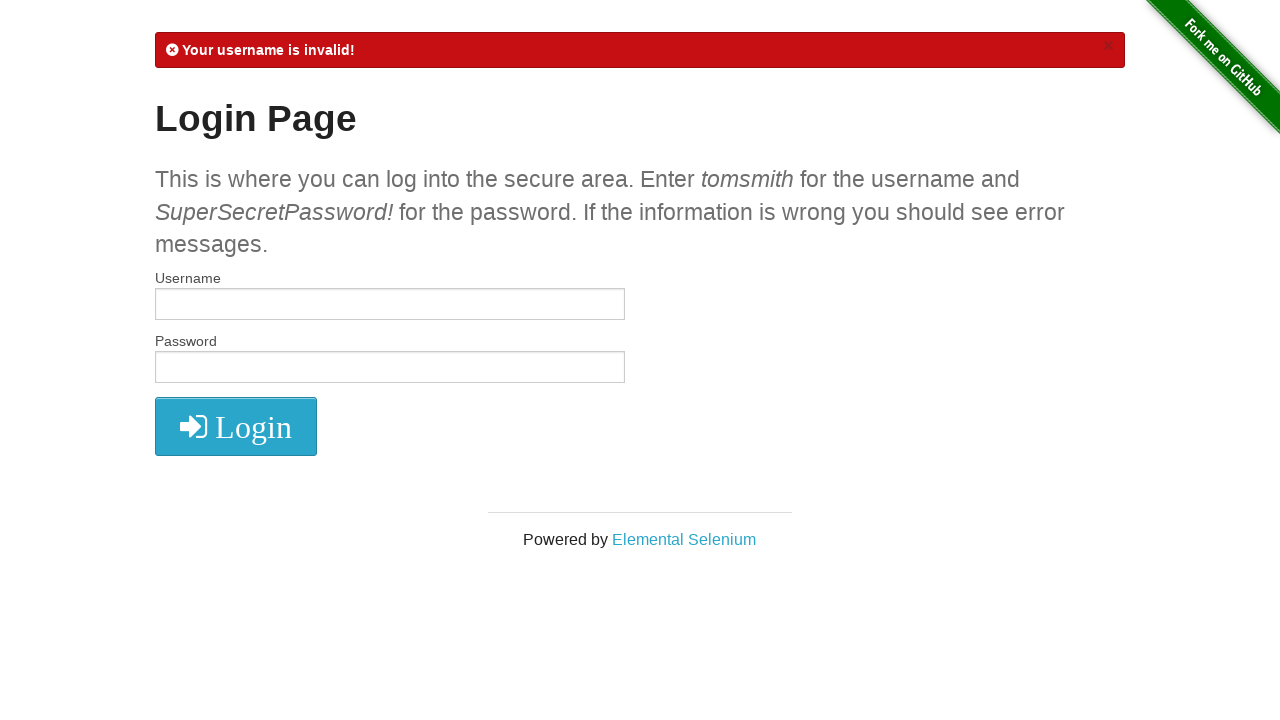

Error message appeared on screen
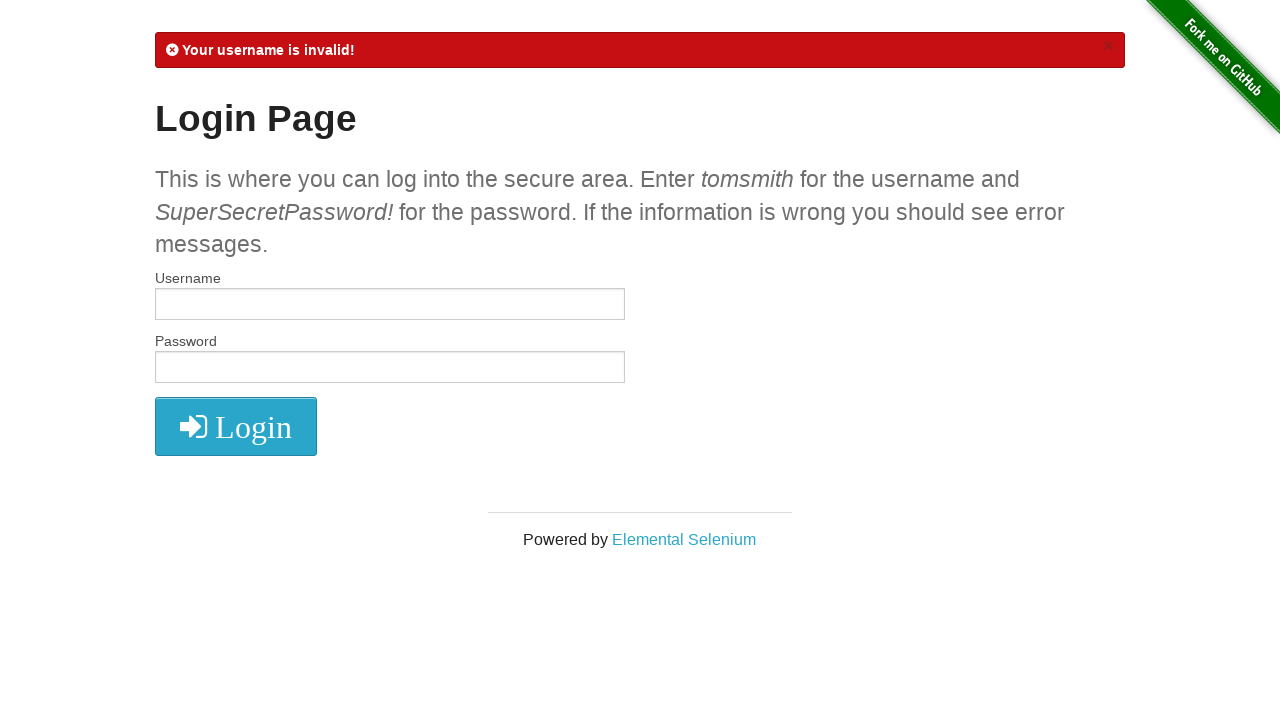

Retrieved error message text content
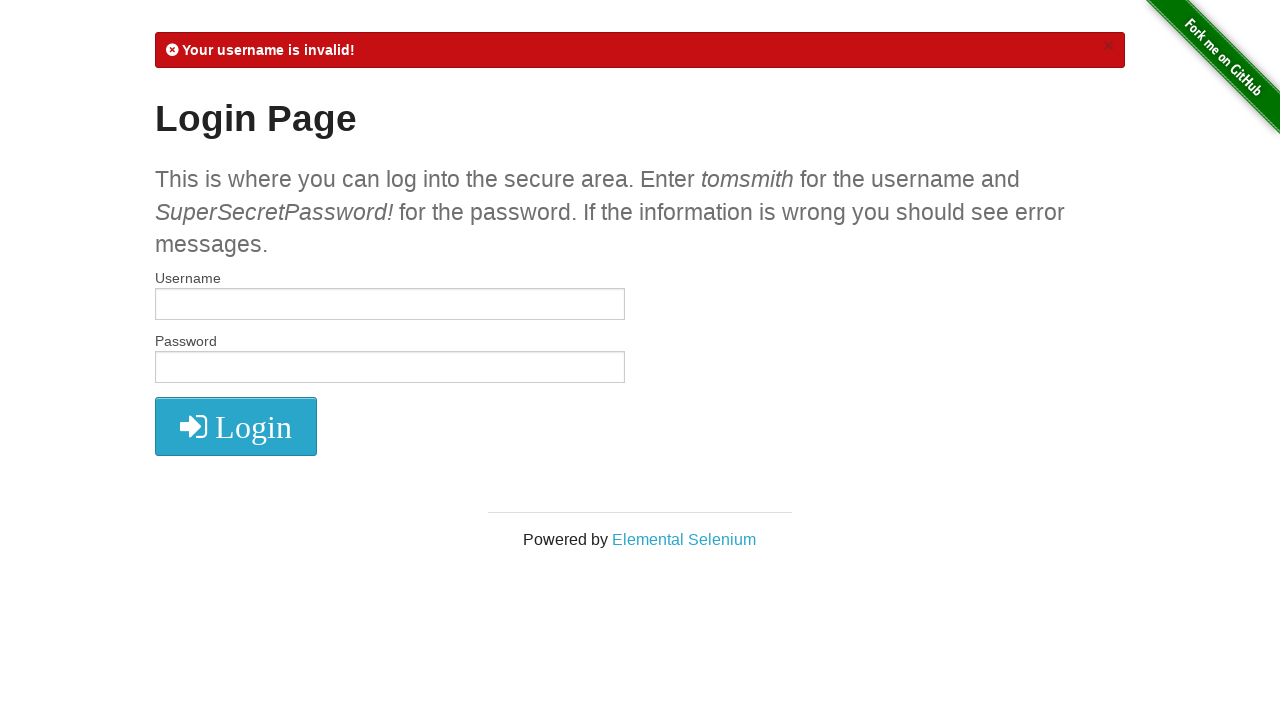

Verified error message contains 'Your username is invalid!'
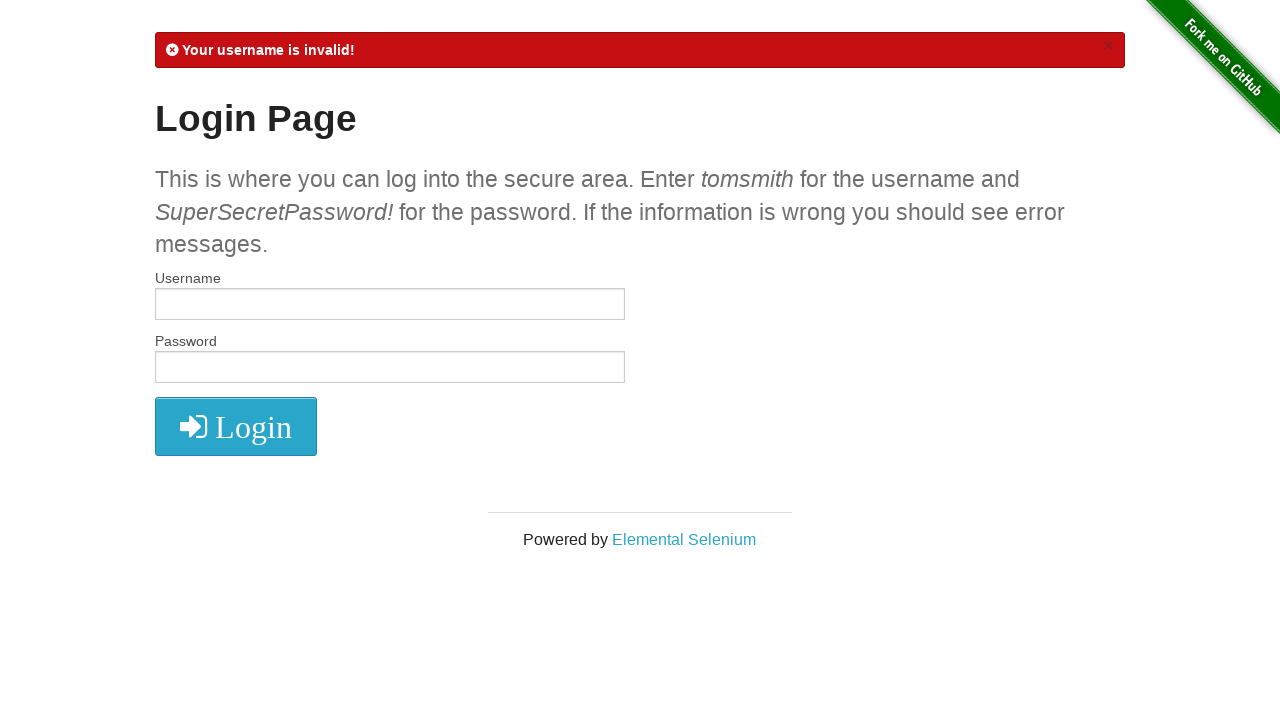

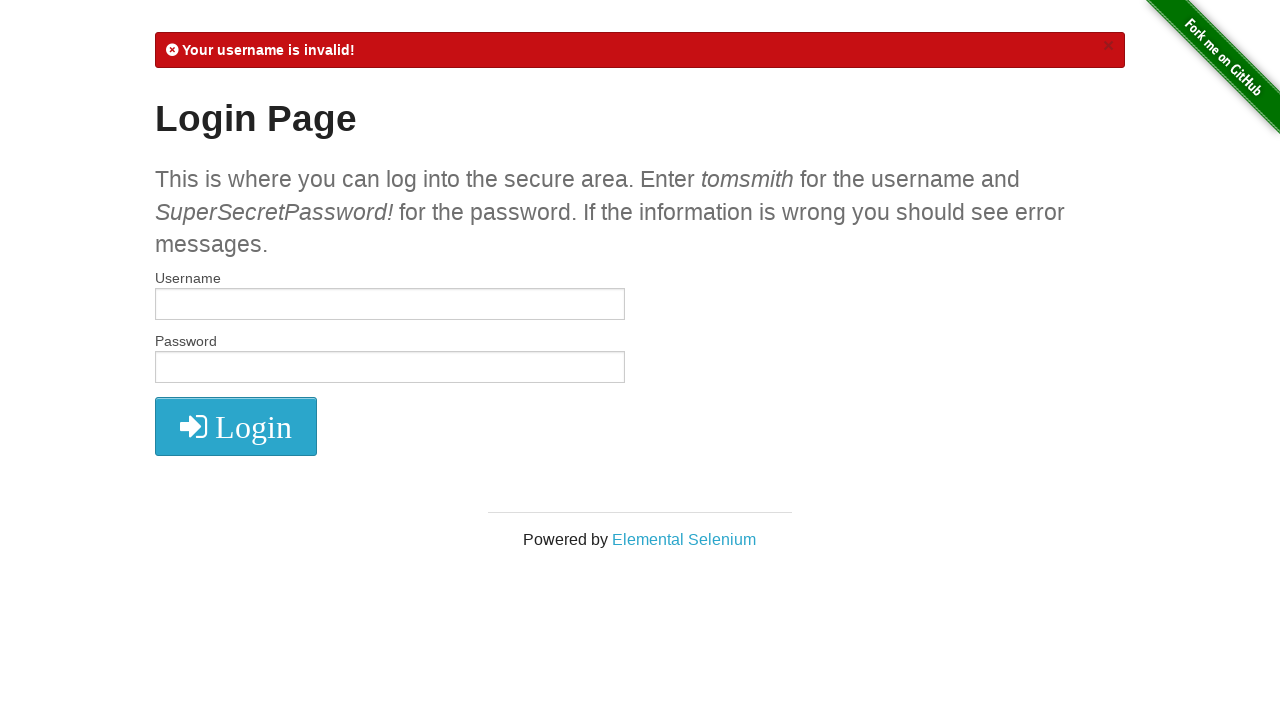